Tests the Formy form page by verifying the page title and filling in first name and last name fields

Starting URL: https://formy-project.herokuapp.com/form

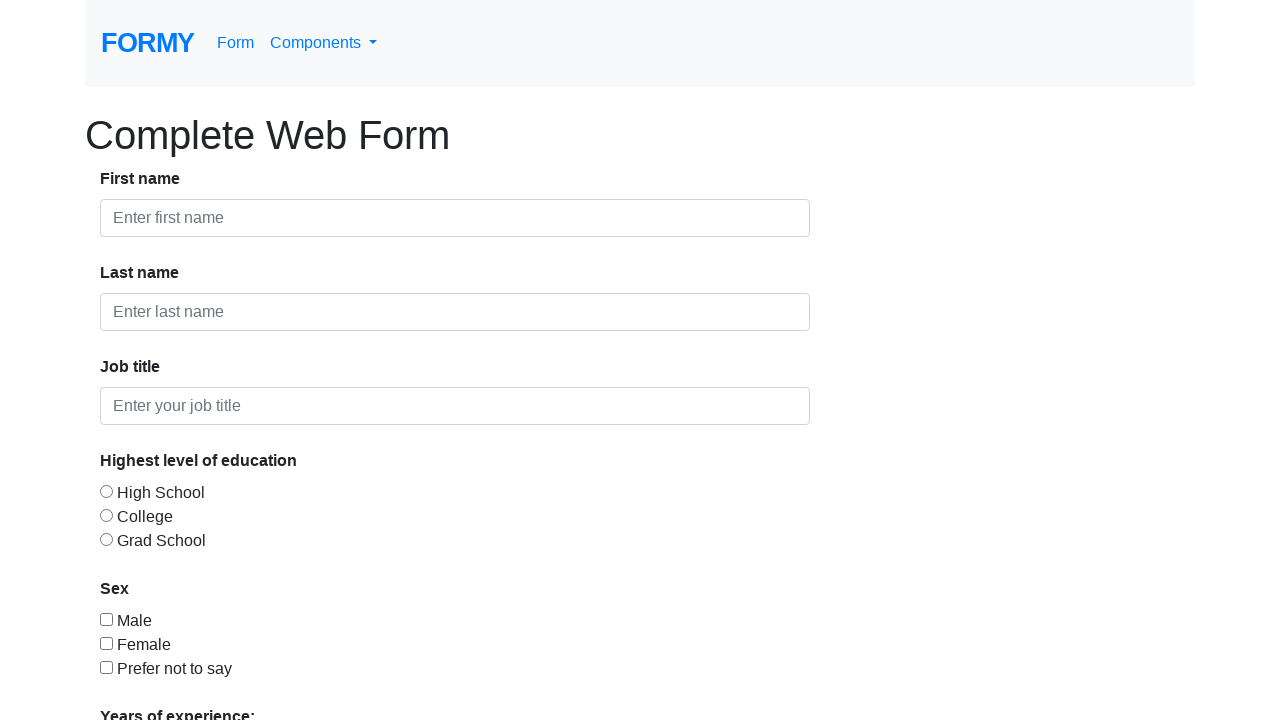

Verified page title is 'Formy'
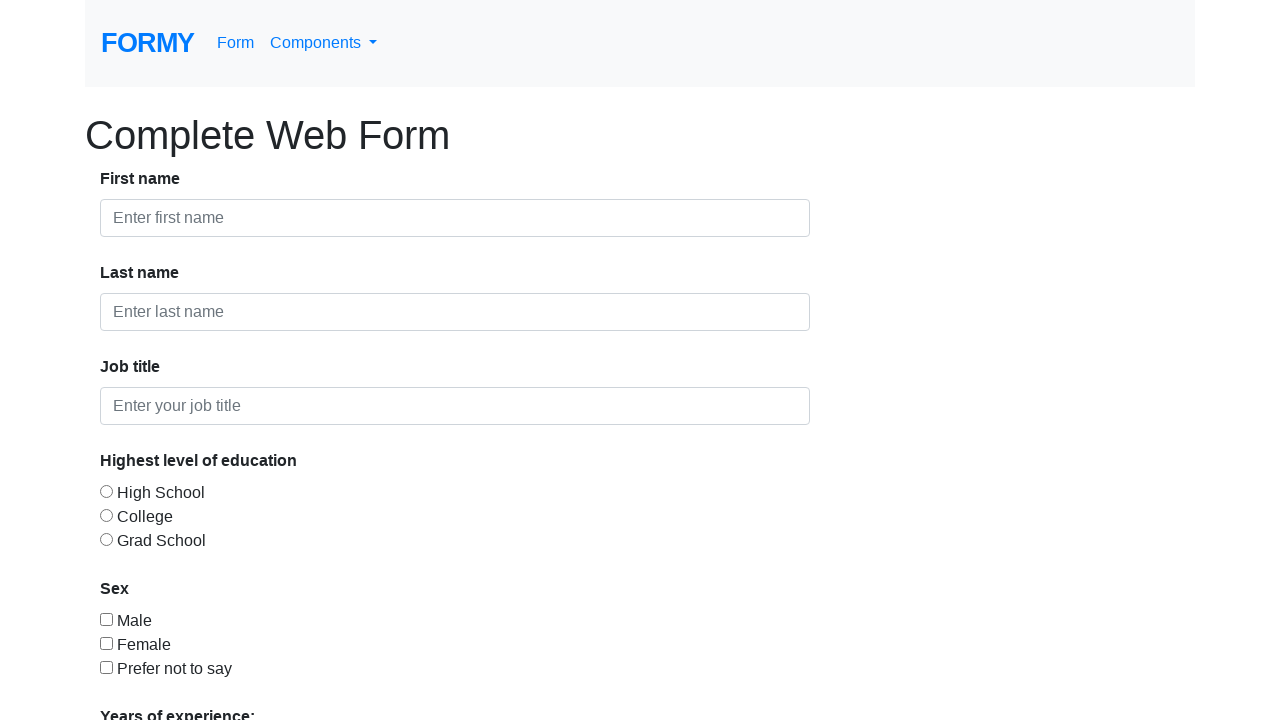

Filled first name field with 'John' on #first-name
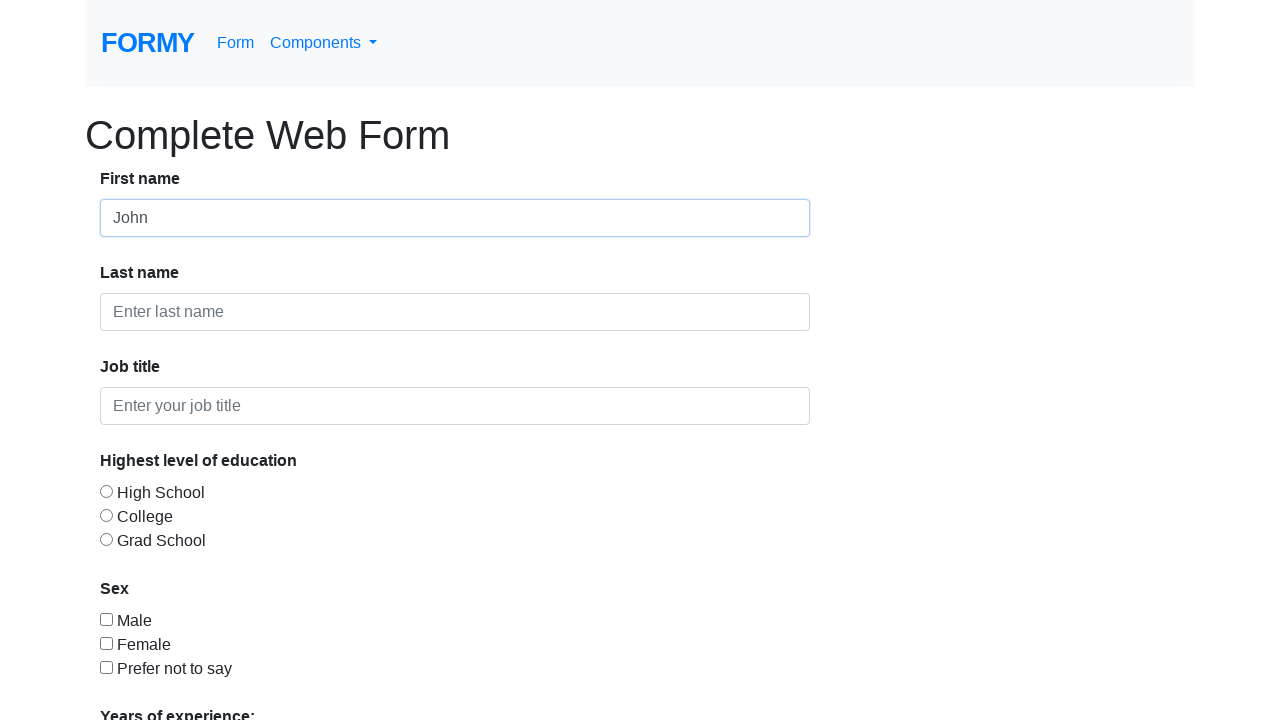

Filled last name field with 'Smith' on #last-name
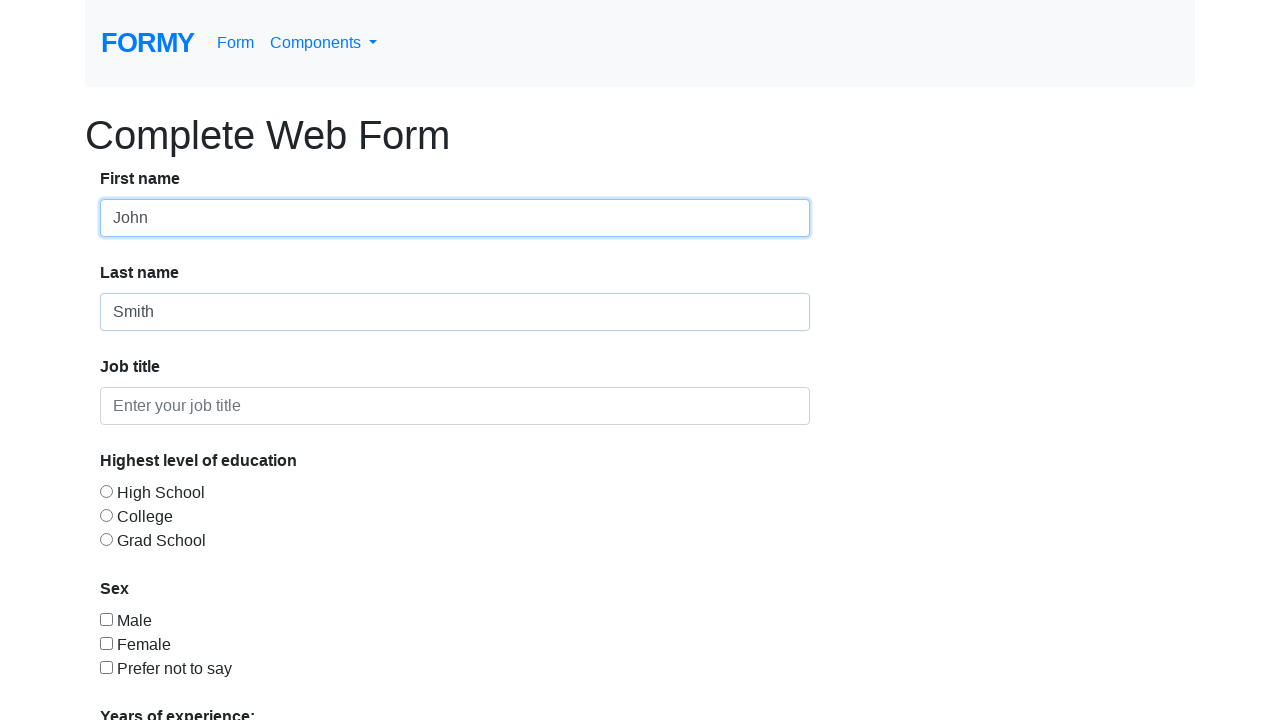

Verified first name field is visible
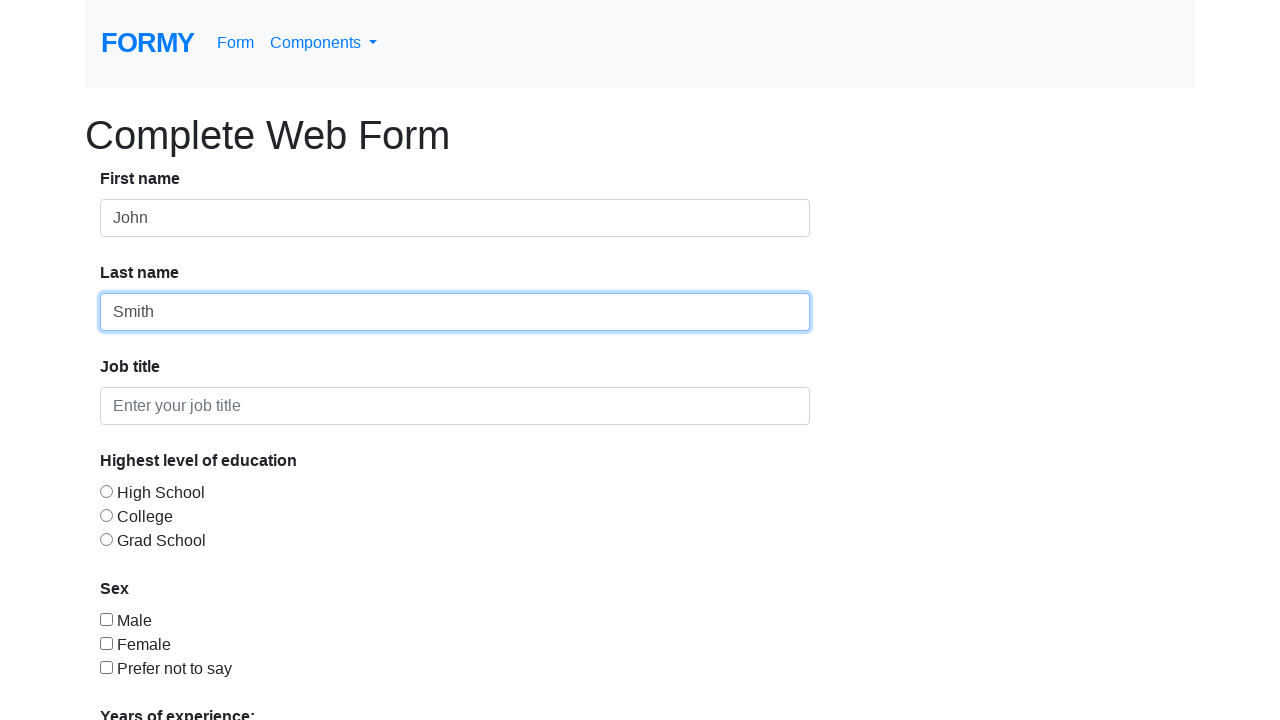

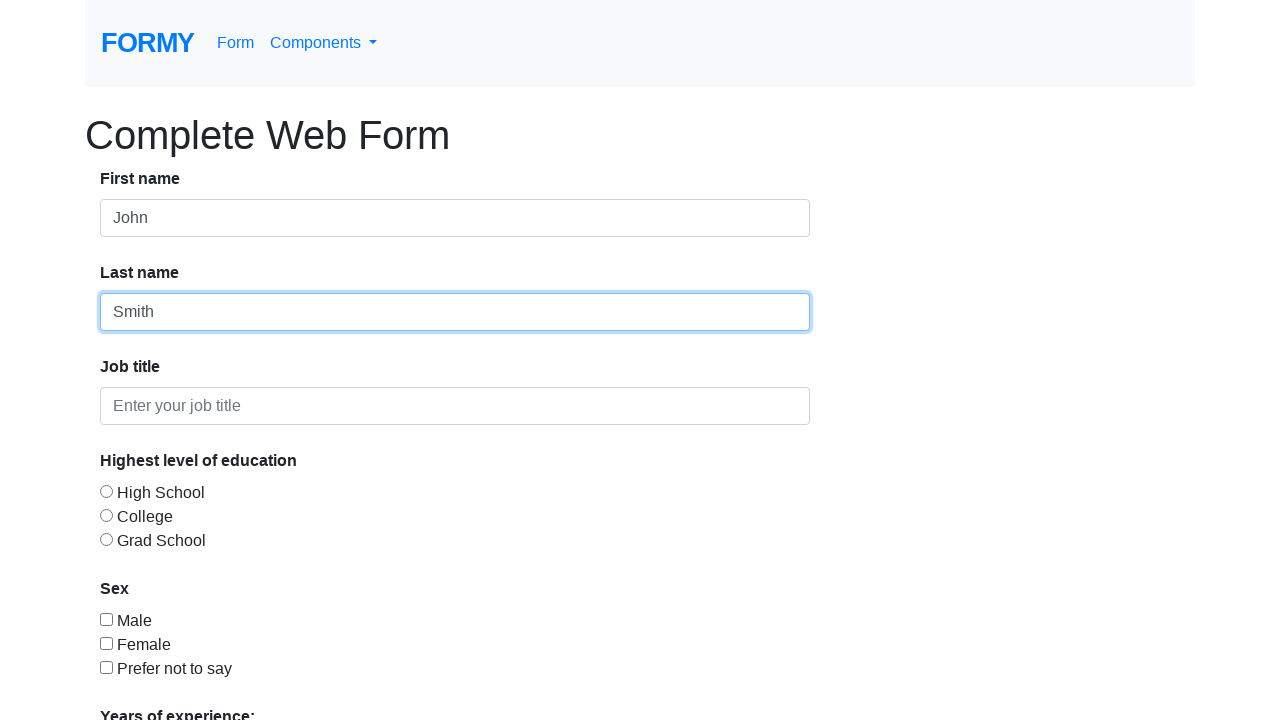